Tests clicking on a blue button with specific CSS class attributes on the UI Testing Playground class attribute page

Starting URL: http://uitestingplayground.com/classattr

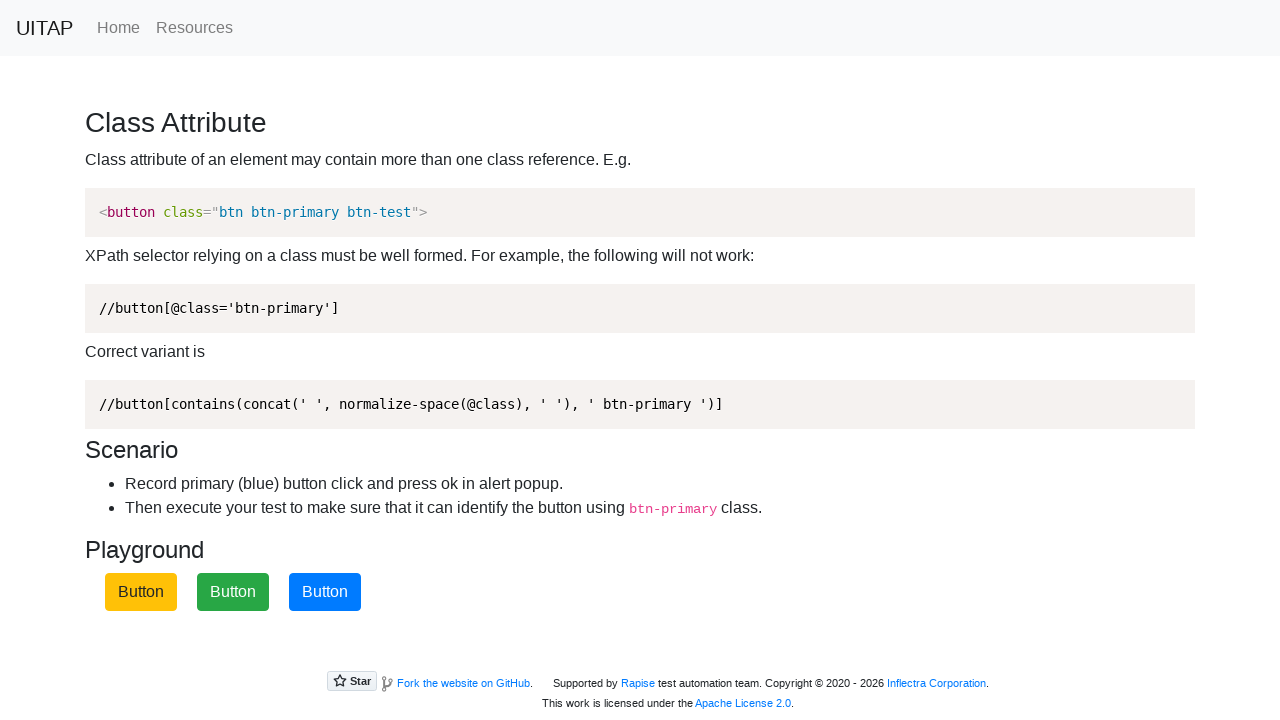

Navigated to UI Testing Playground class attribute page
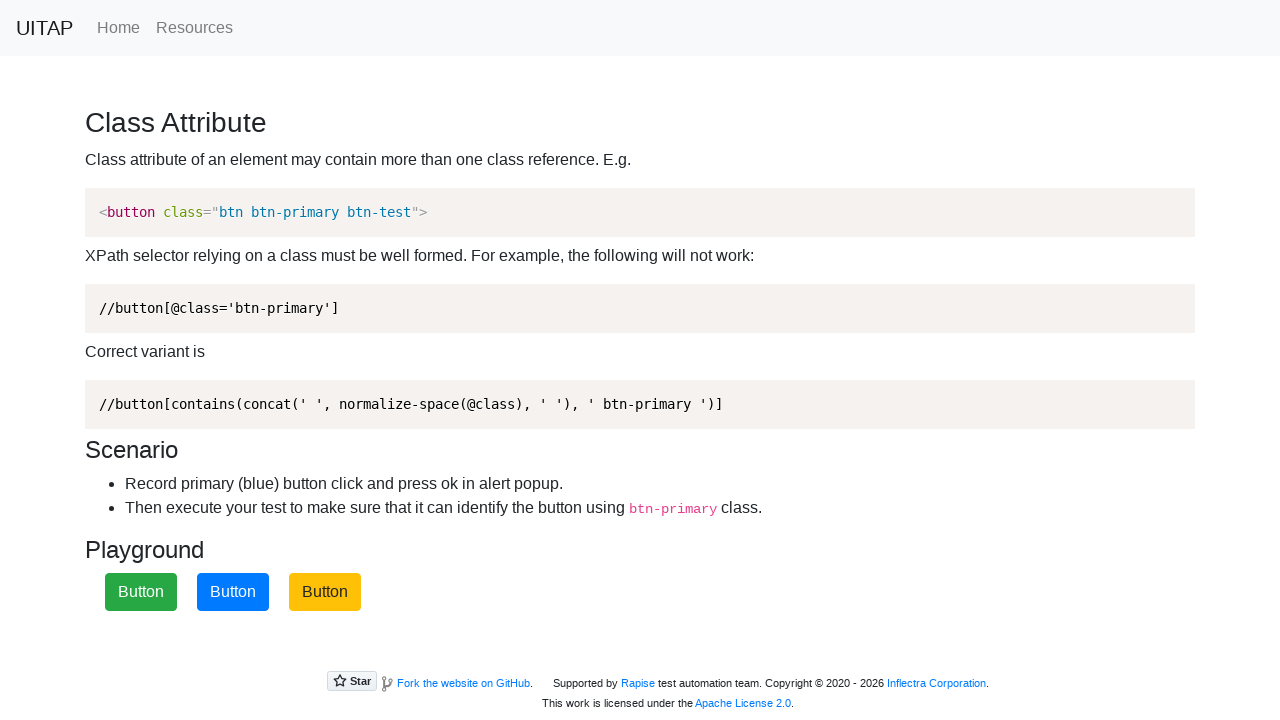

Clicked the blue primary button with CSS class attributes at (233, 592) on button.btn.btn-primary
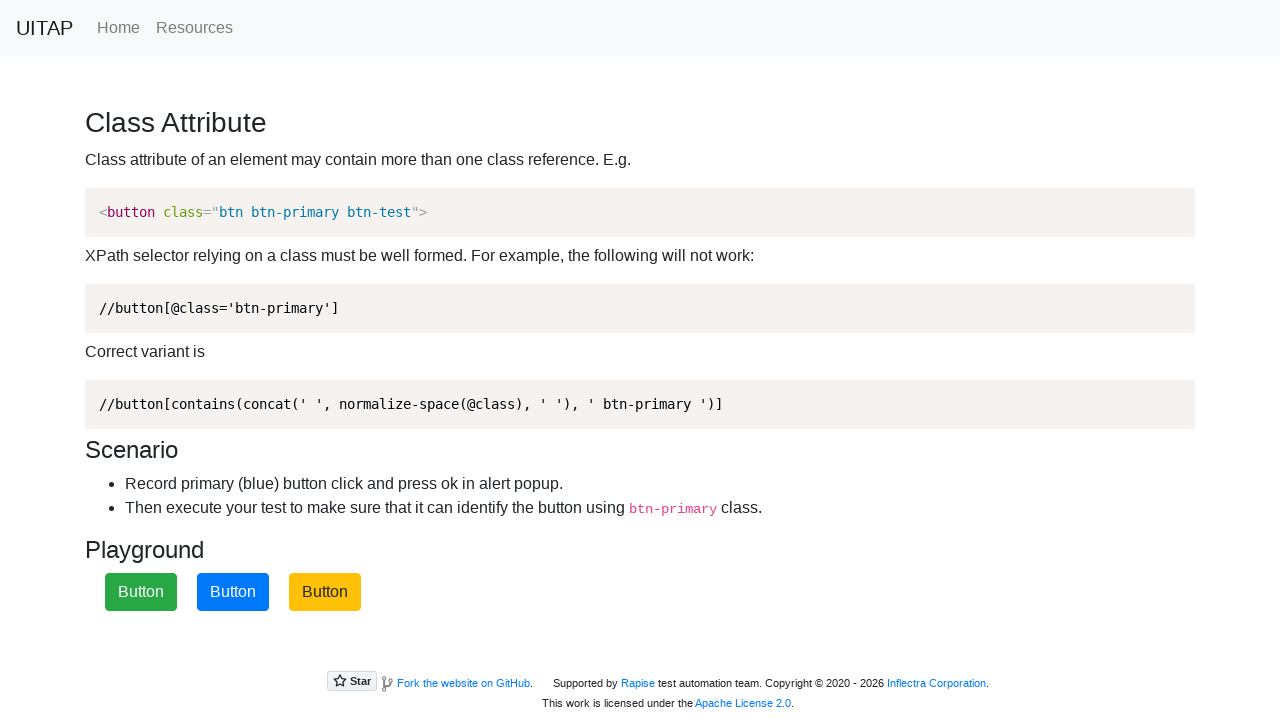

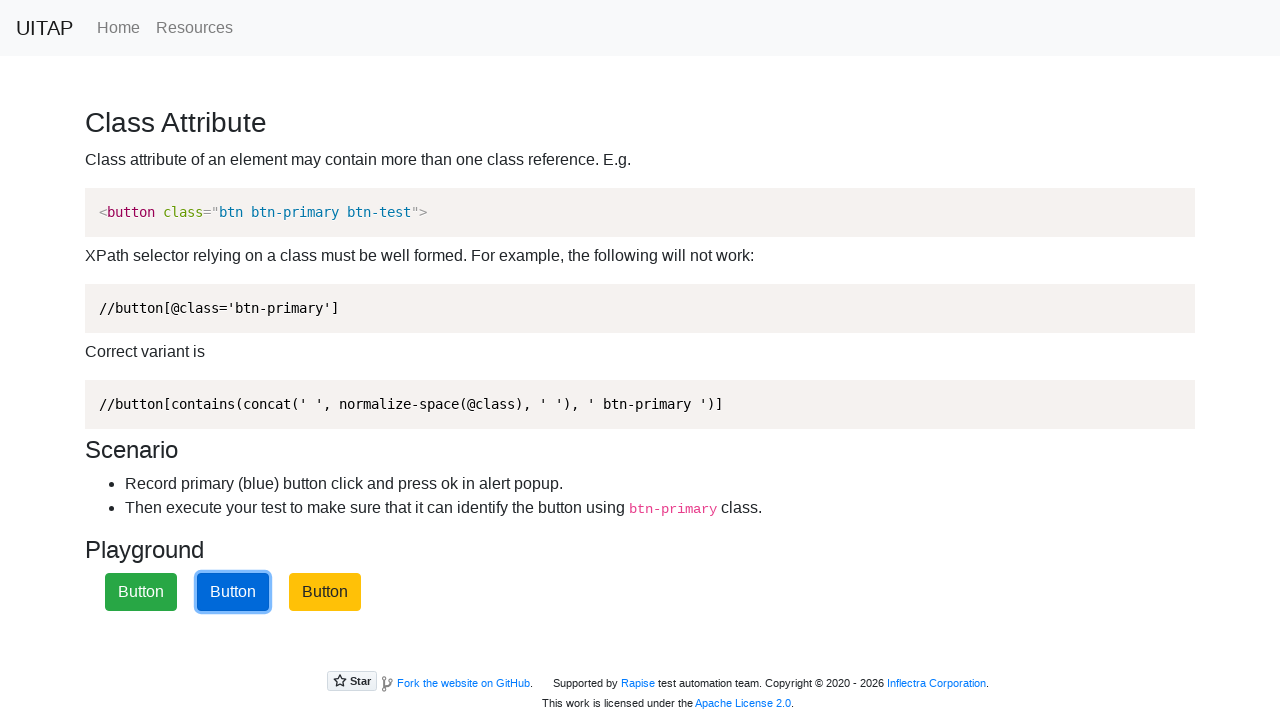